Tests navigation between dashboard, companies, and calendar pages using nav links

Starting URL: https://divscout.app

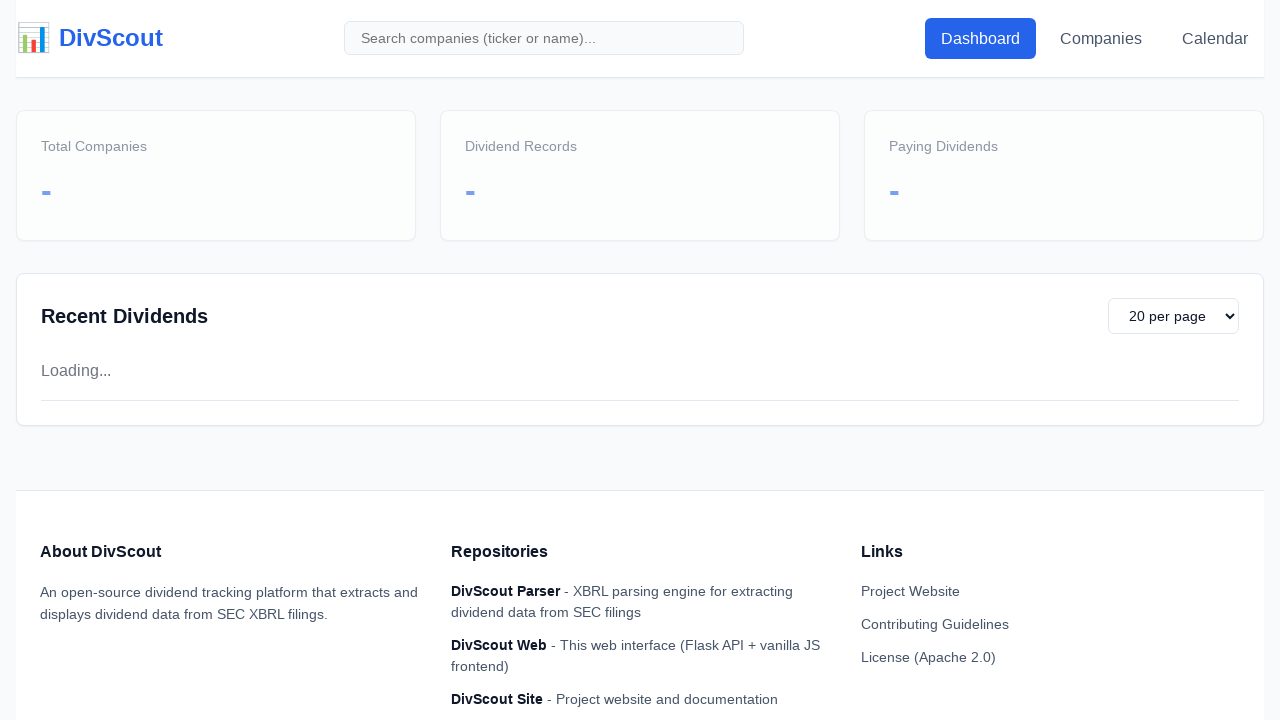

Clicked Companies nav link at (1101, 38) on [data-page="companies"]
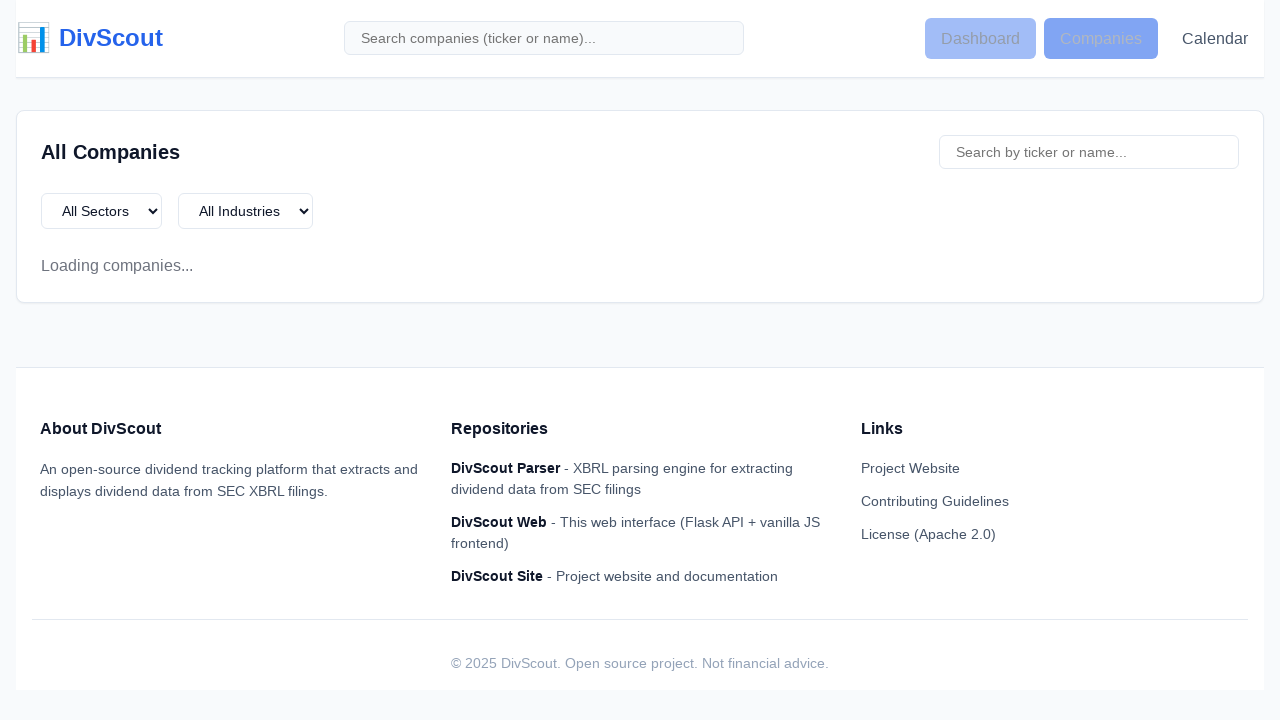

Waited 500ms for Companies page to load
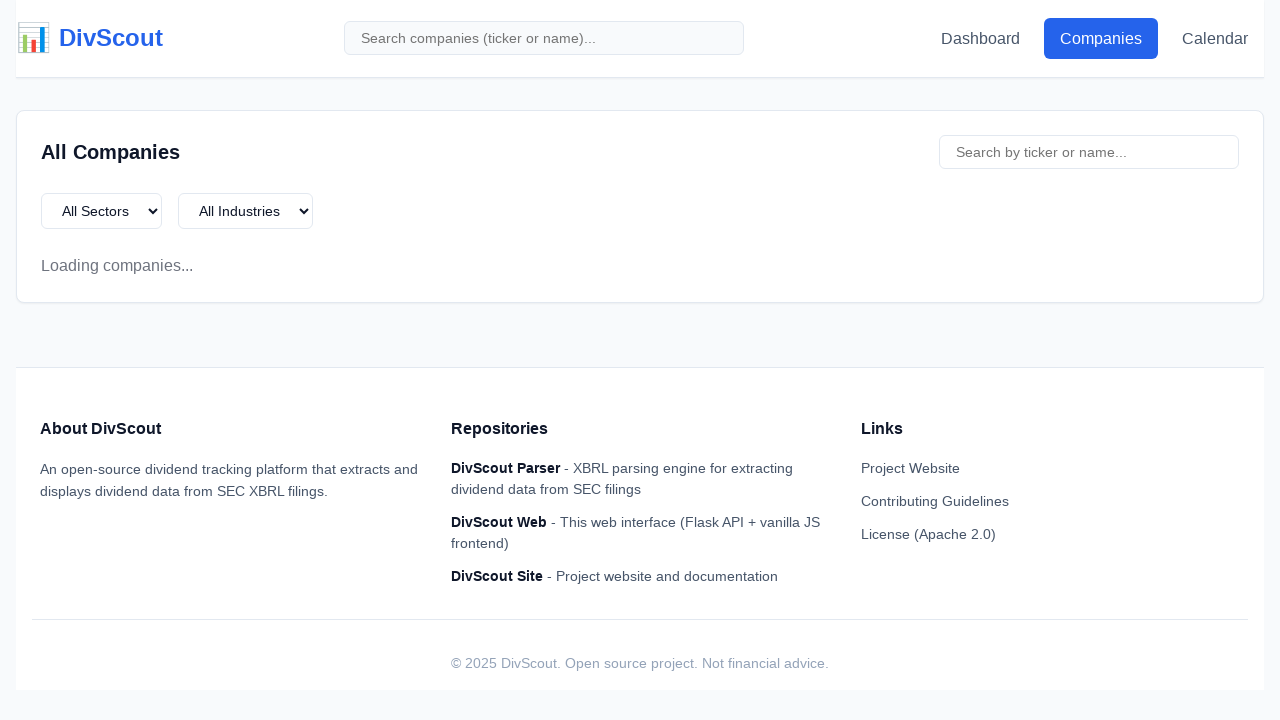

Verified Companies page is active
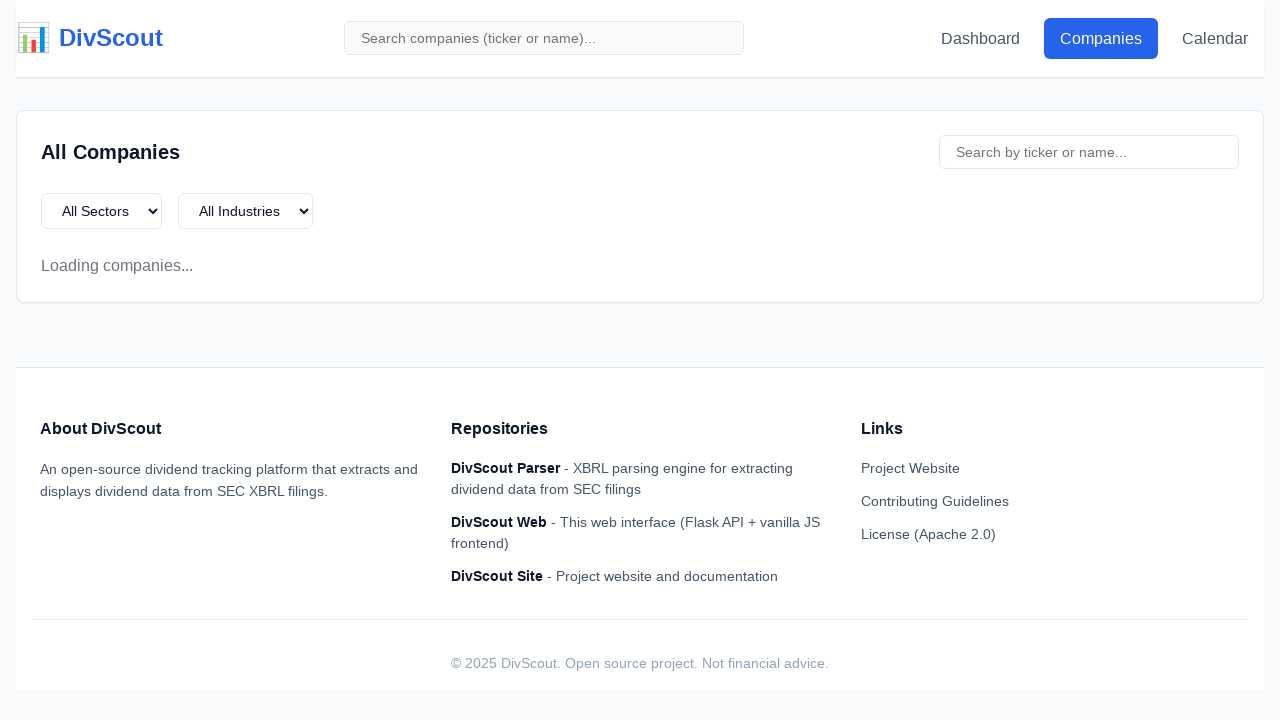

Clicked Calendar nav link at (1215, 38) on [data-page="calendar"]
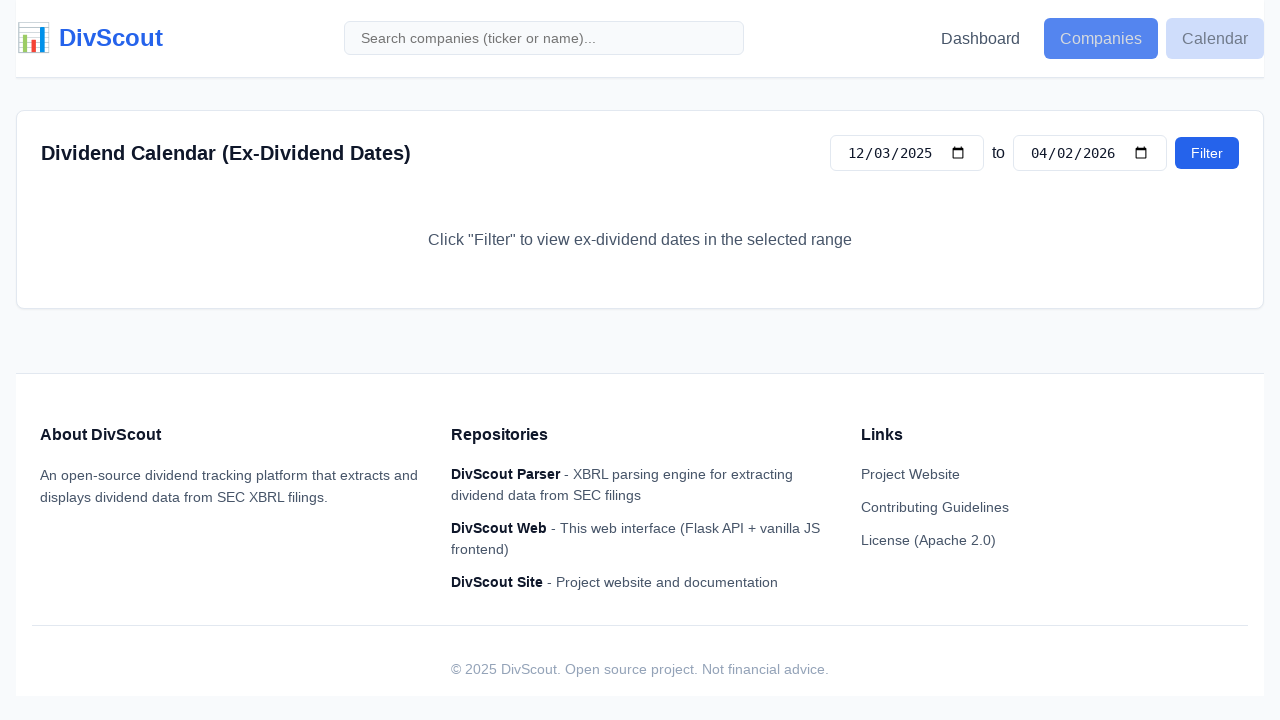

Waited 500ms for Calendar page to load
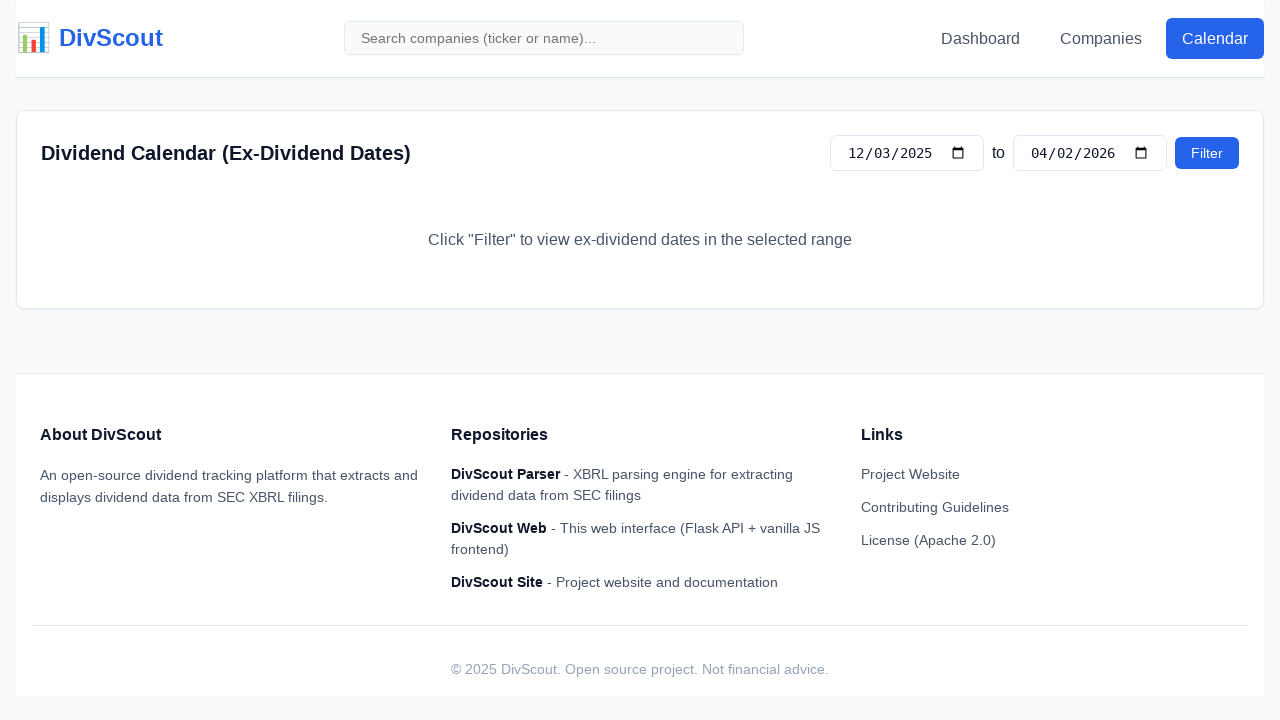

Verified Calendar page is active
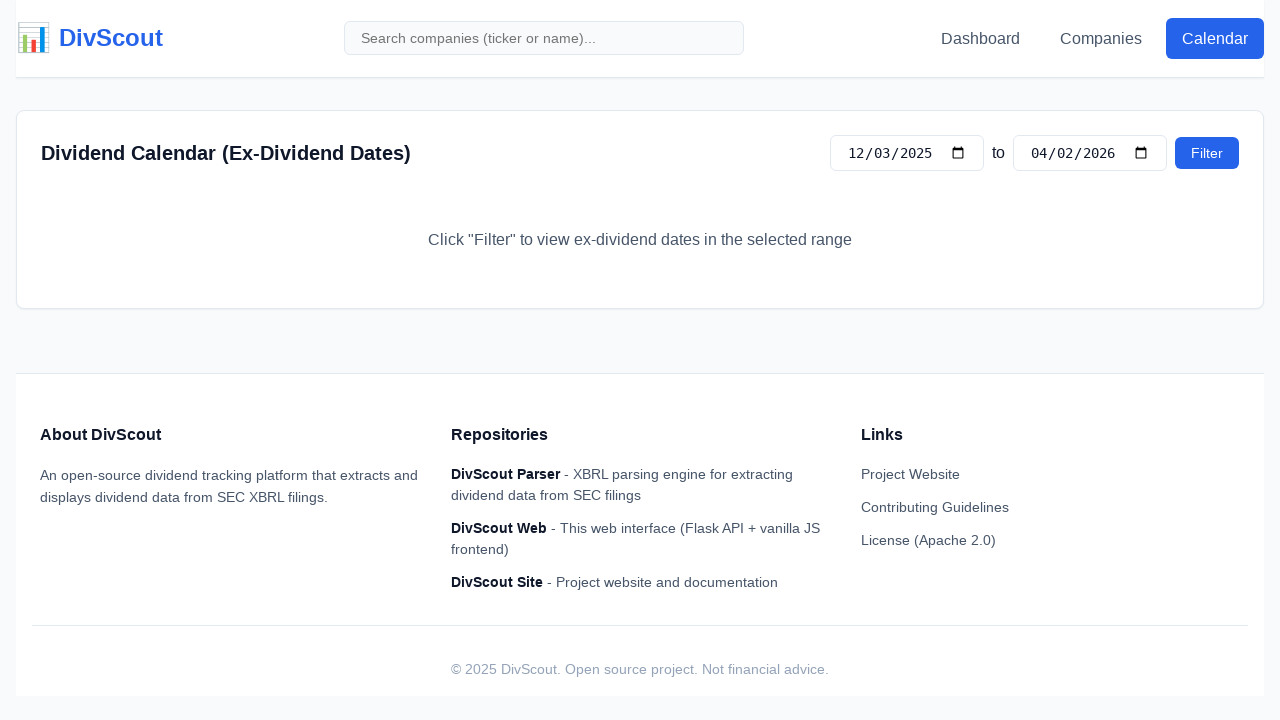

Clicked Dashboard nav link at (980, 38) on [data-page="dashboard"]
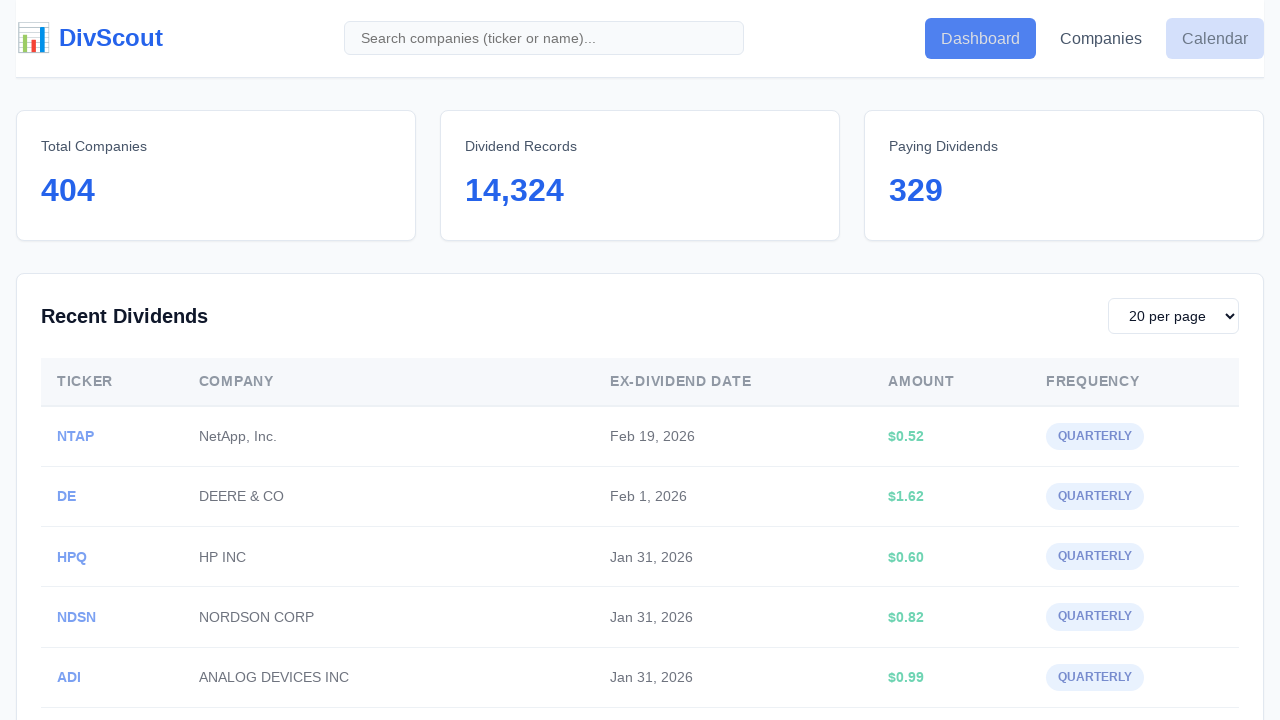

Waited 500ms for Dashboard page to load
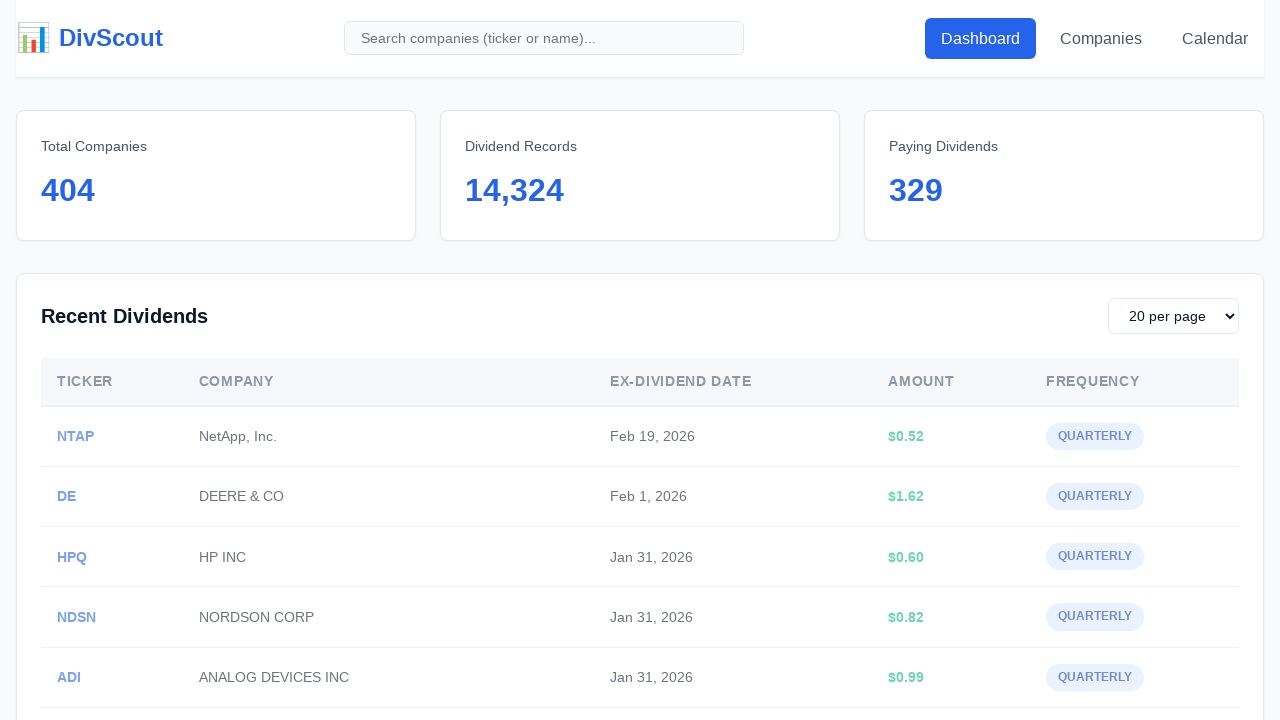

Verified Dashboard page is active
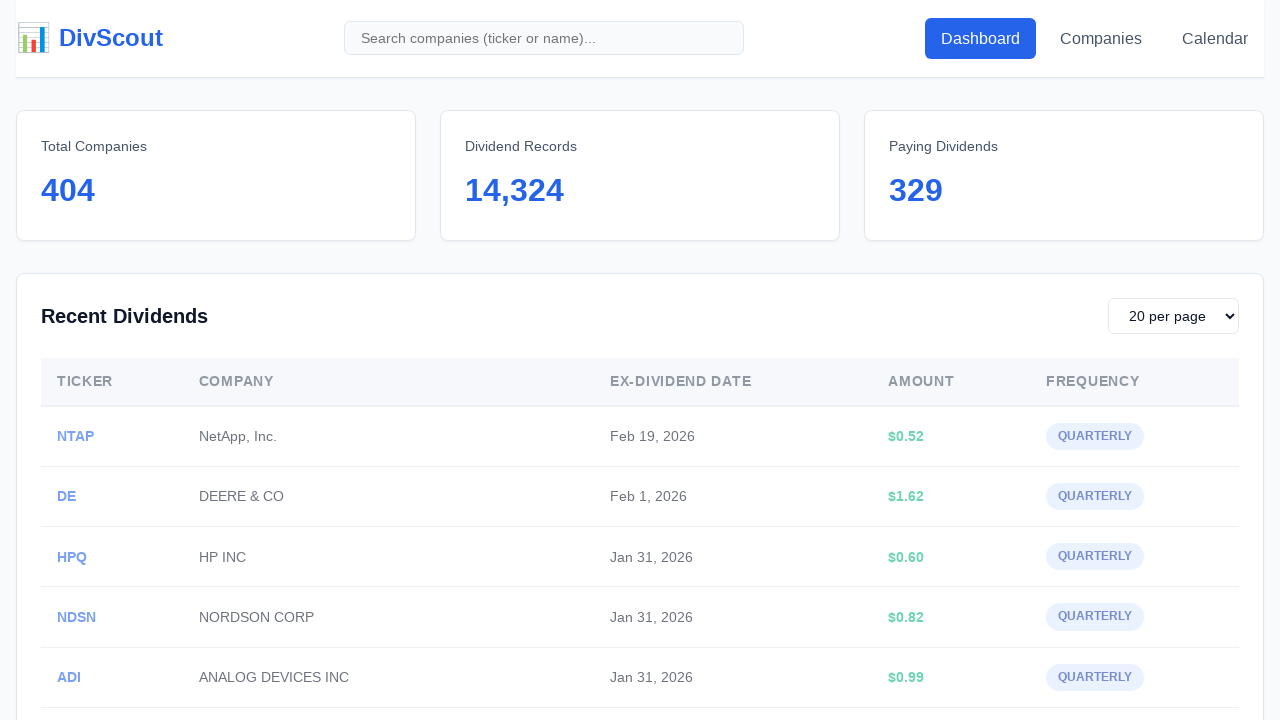

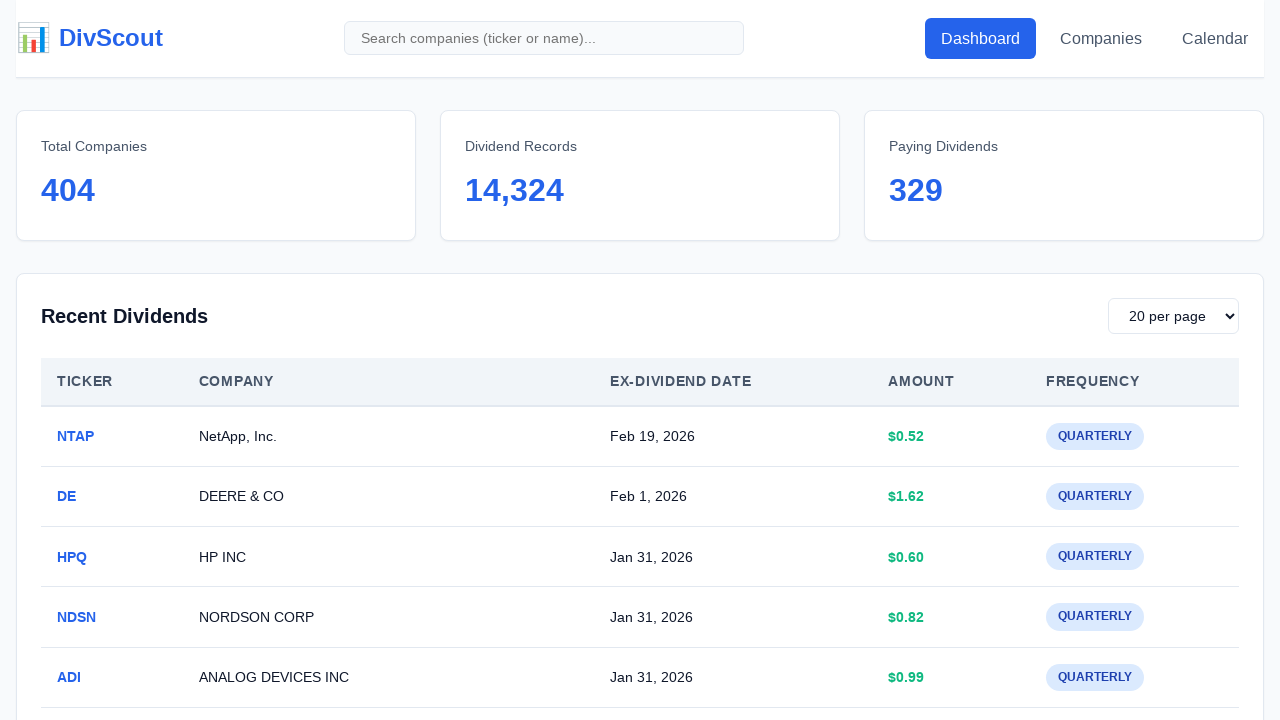